Navigates through multiple Indie Hackers group pages and verifies that each page contains the "Popular" text in the group index section

Starting URL: https://www.indiehackers.com/group/looking-to-partner-up

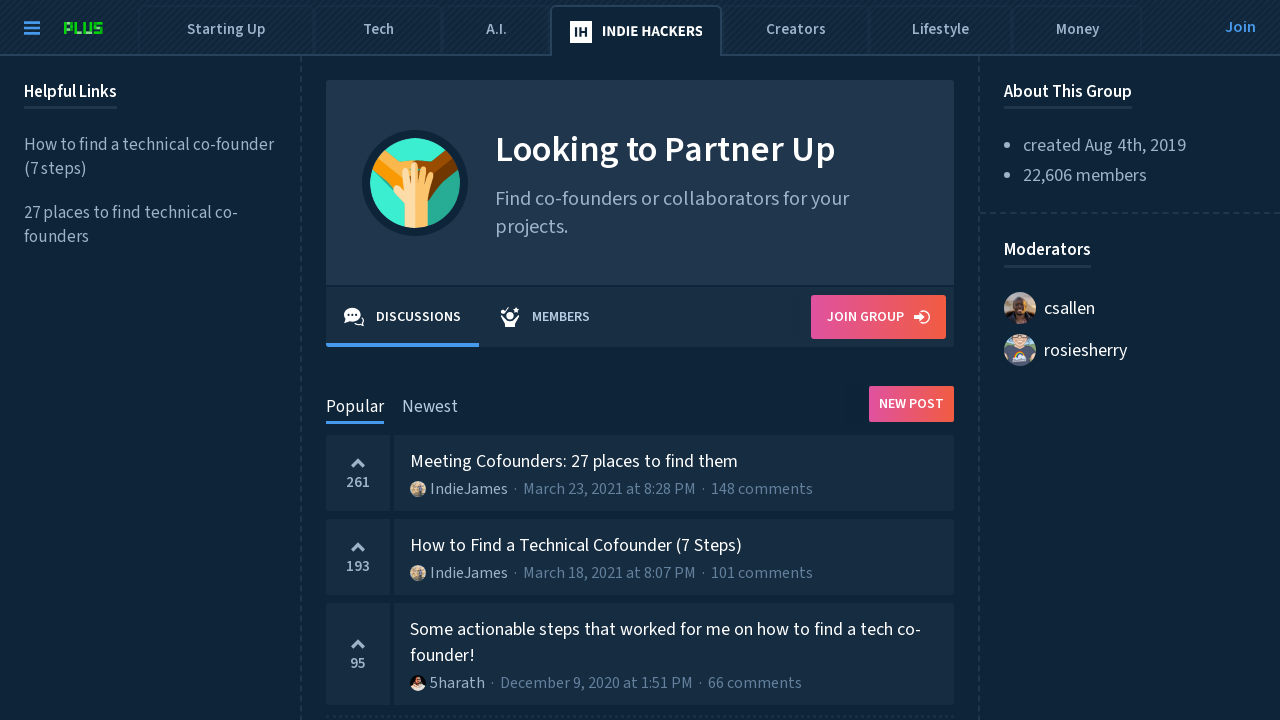

Waited for group index element on starting page (looking-to-partner-up)
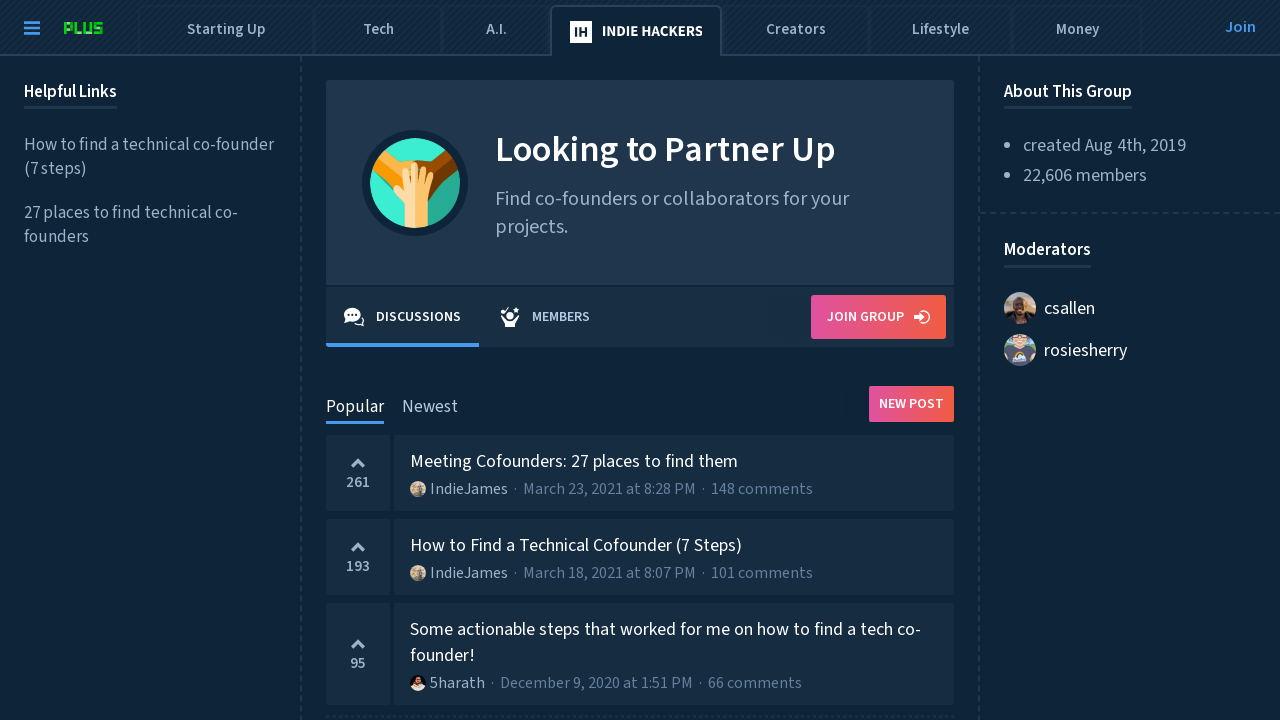

Verified 'Popular' text exists in group index element on starting page
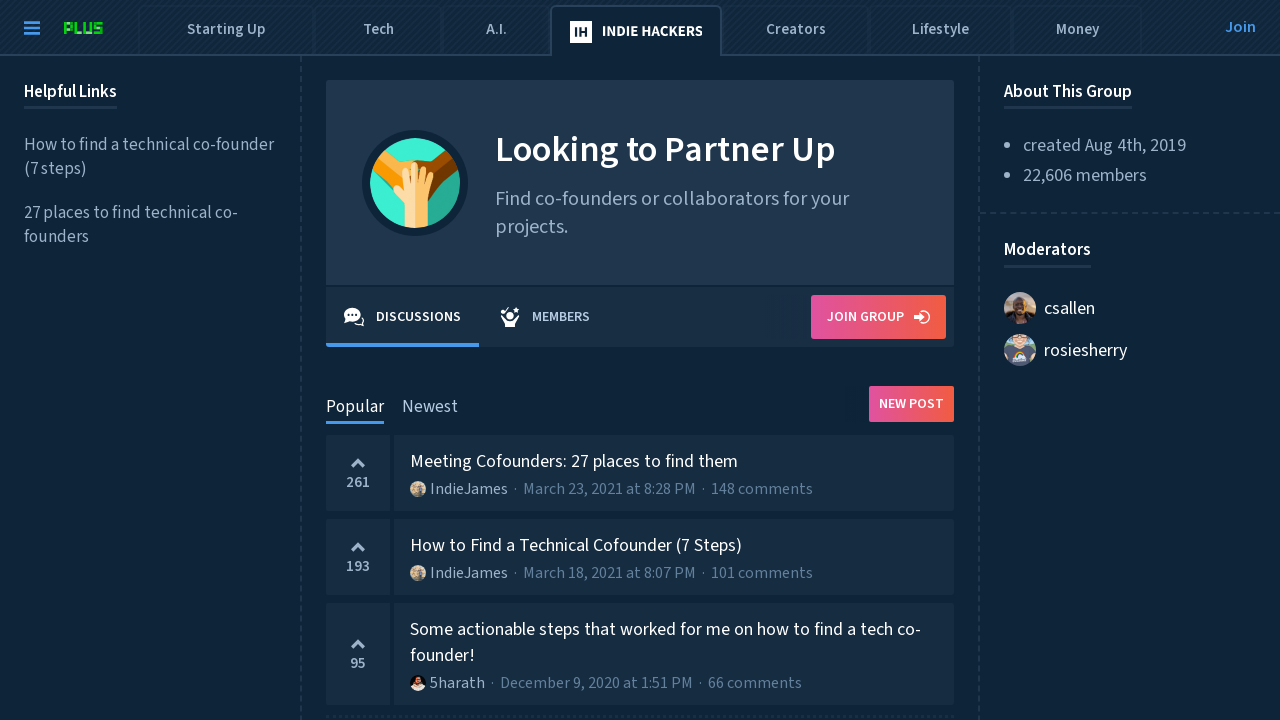

Navigated to group page: https://www.indiehackers.com/group/ideas-and-validation
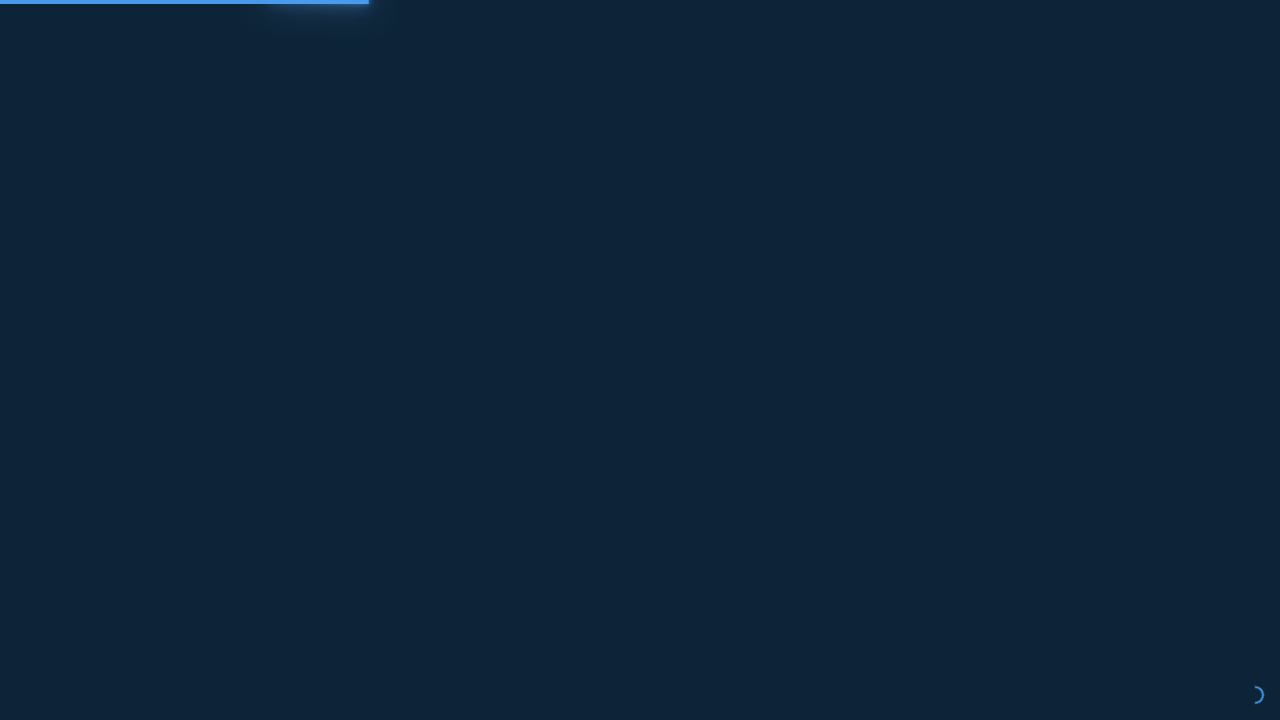

Waited for group index element to load on page: https://www.indiehackers.com/group/ideas-and-validation
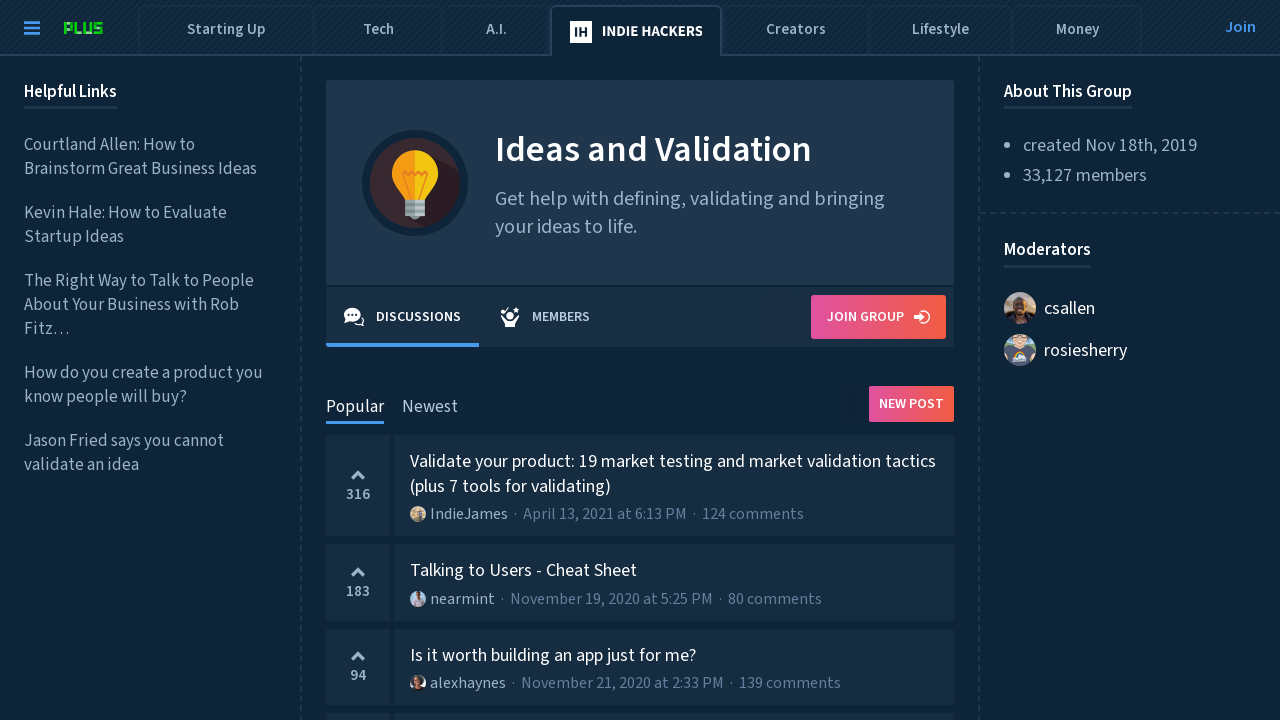

Verified 'Popular' text exists in group index element on page: https://www.indiehackers.com/group/ideas-and-validation
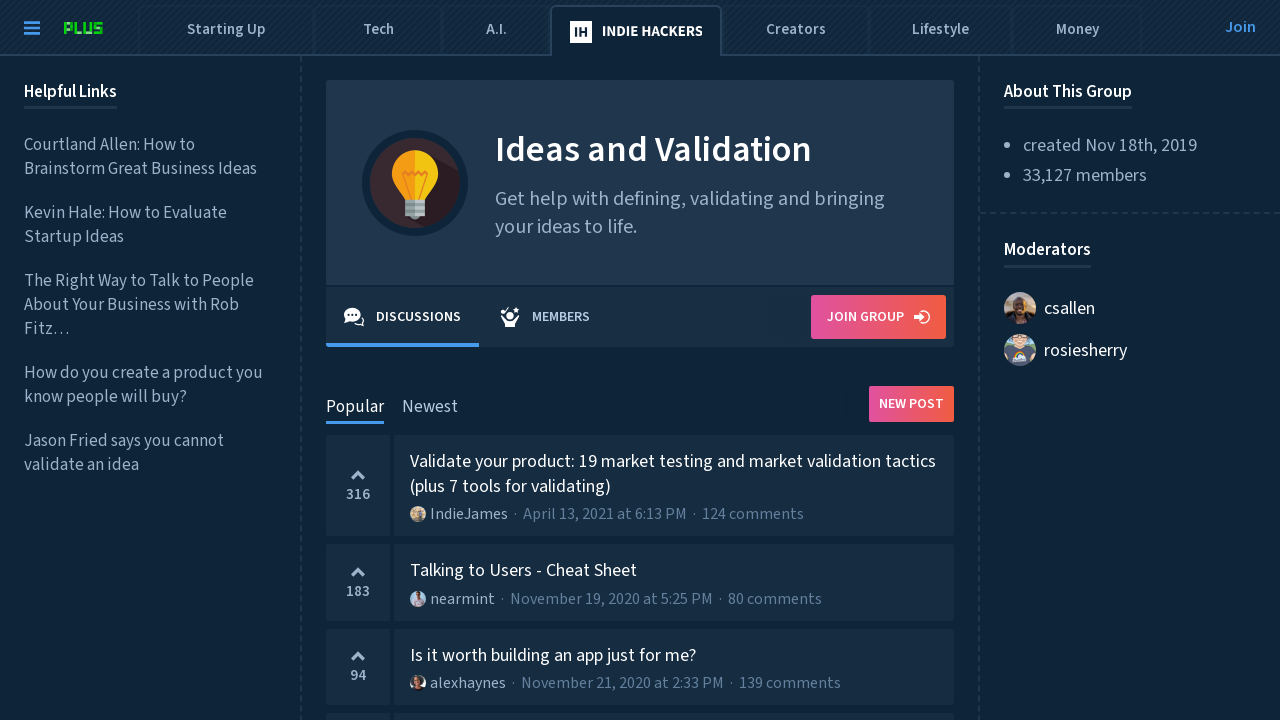

Navigated to group page: https://www.indiehackers.com/group/developers
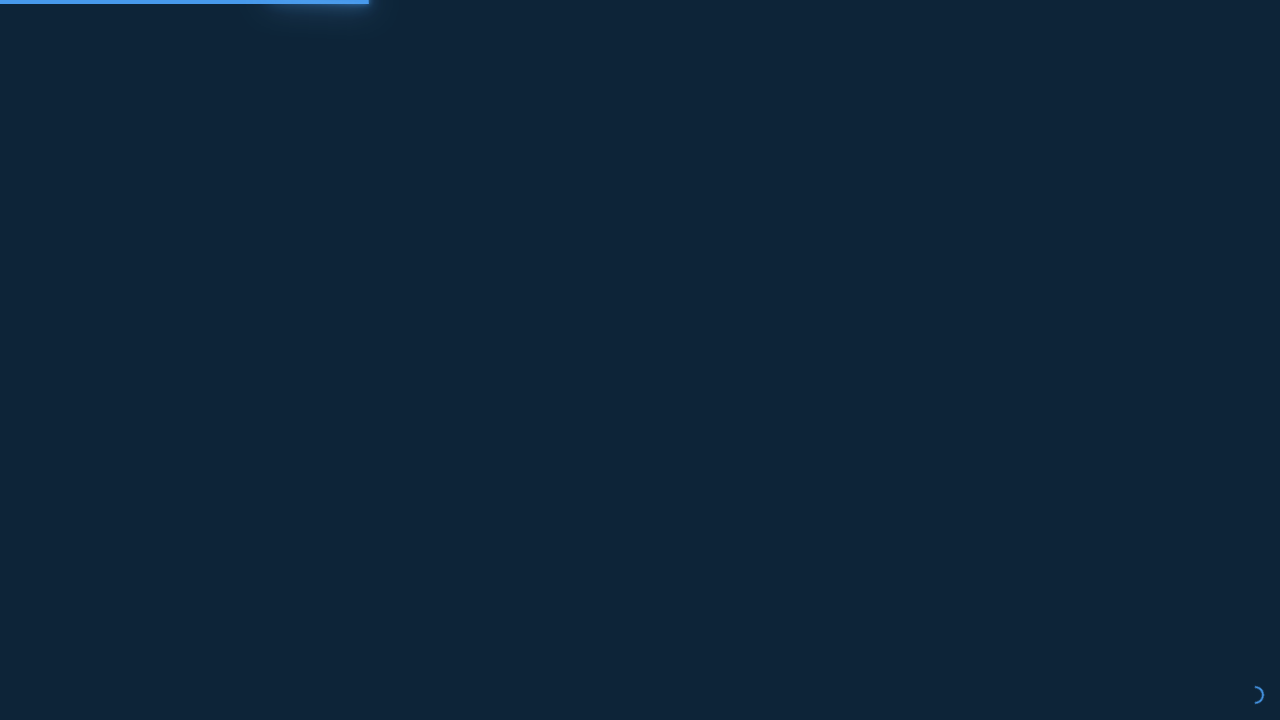

Waited for group index element to load on page: https://www.indiehackers.com/group/developers
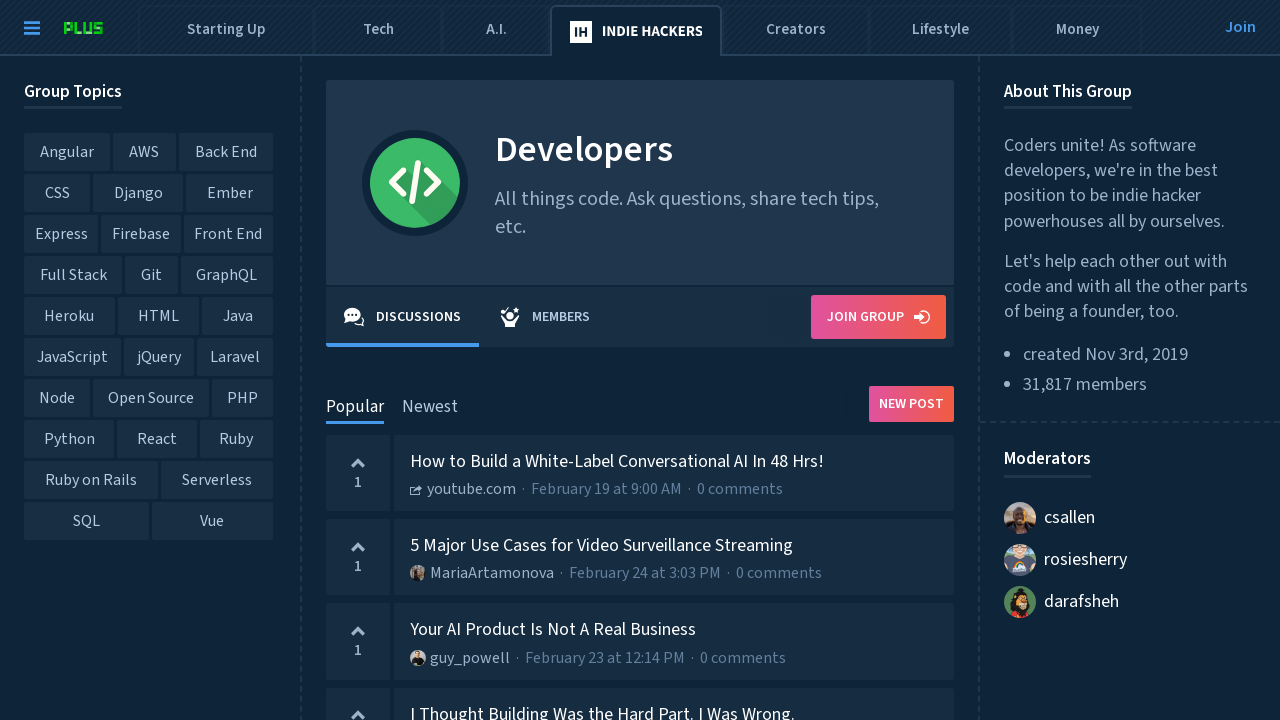

Verified 'Popular' text exists in group index element on page: https://www.indiehackers.com/group/developers
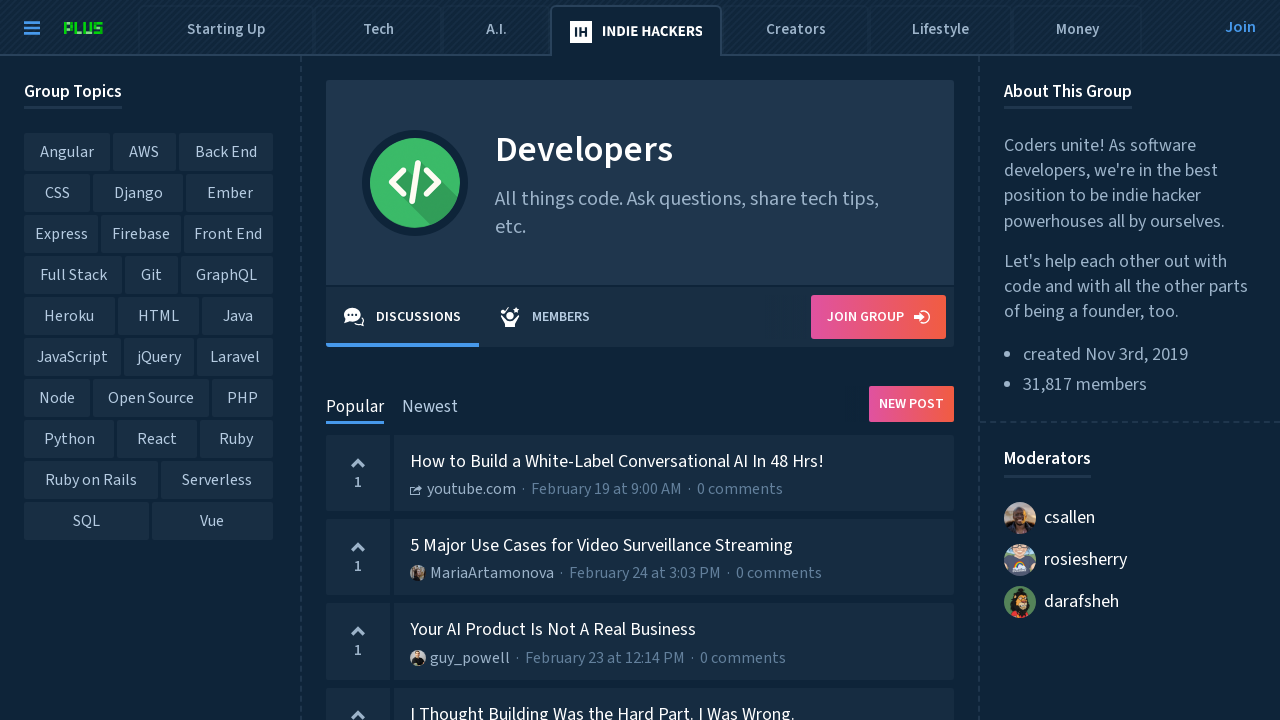

Navigated to group page: https://www.indiehackers.com/group/growth
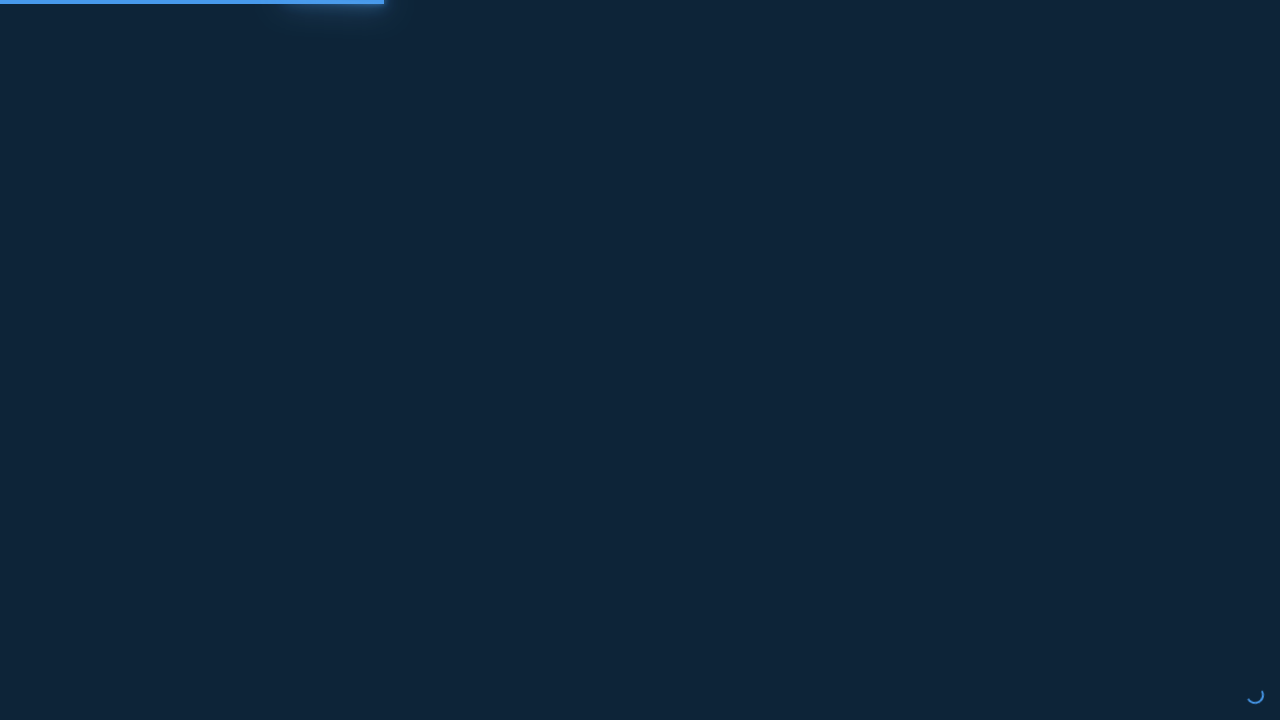

Waited for group index element to load on page: https://www.indiehackers.com/group/growth
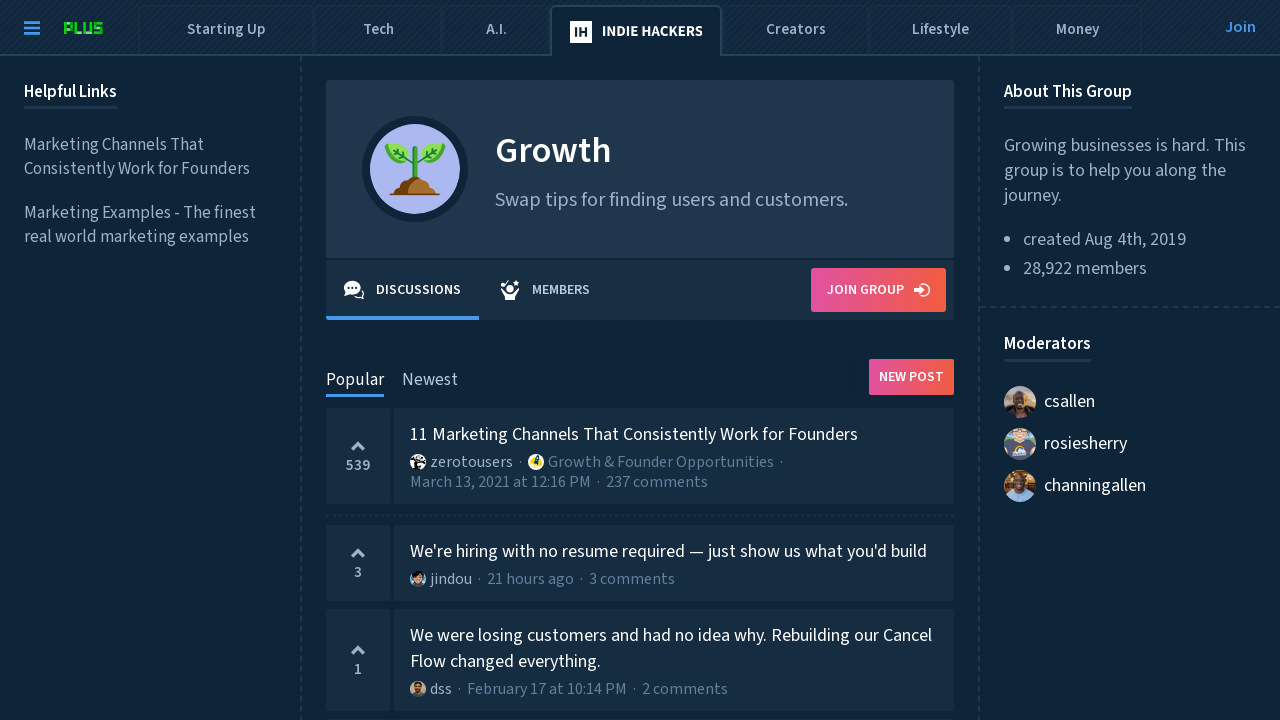

Verified 'Popular' text exists in group index element on page: https://www.indiehackers.com/group/growth
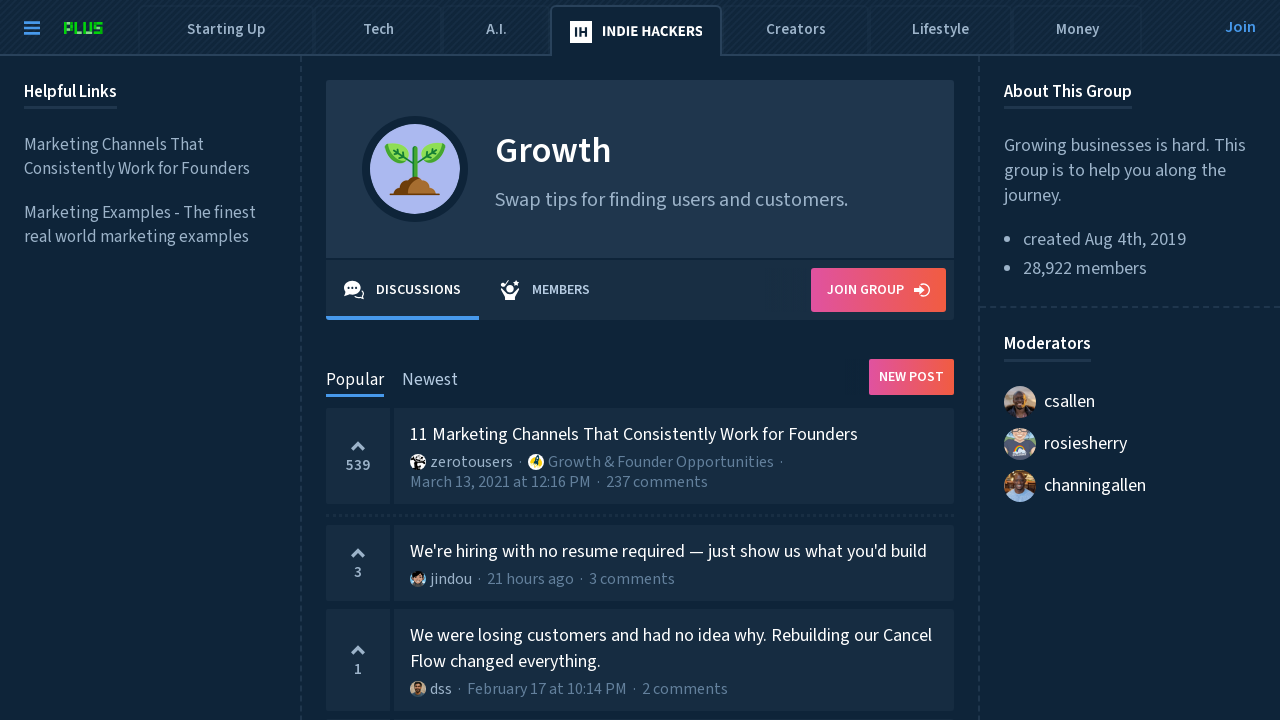

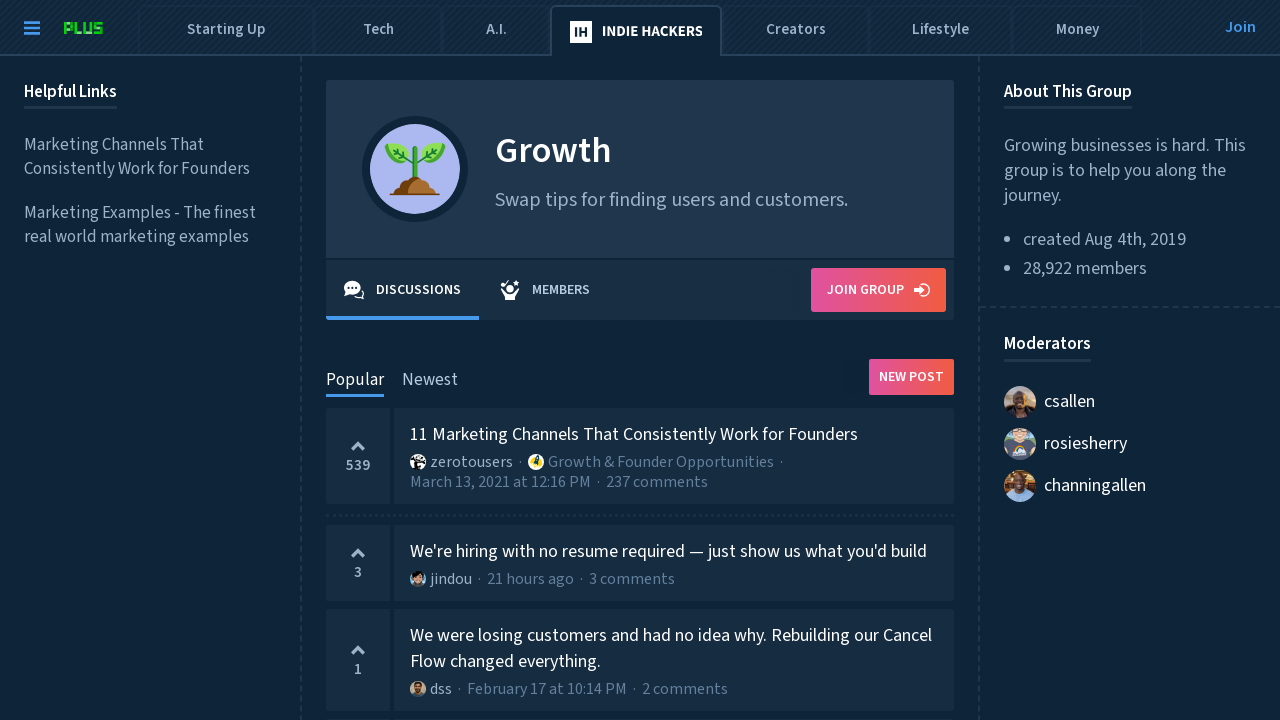